Tests web table CRUD operations by adding a new record, editing an existing record, deleting a record, and searching for entries

Starting URL: https://demoqa.com/webtables

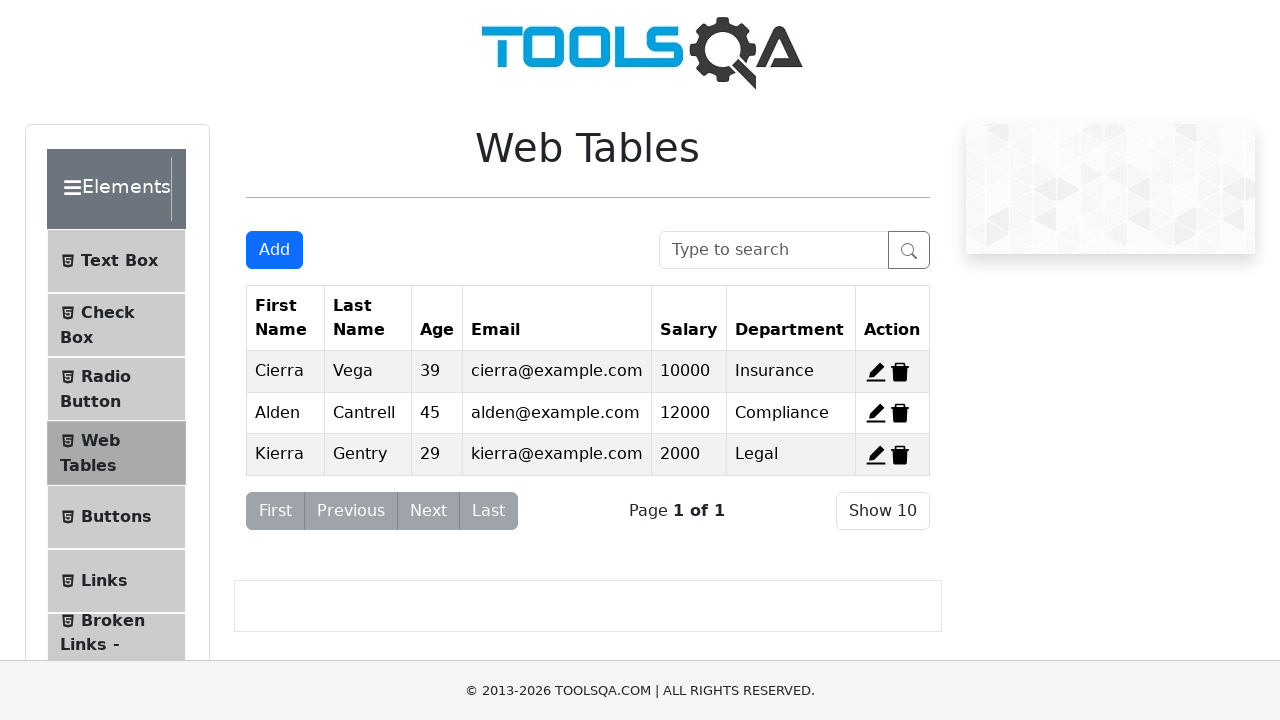

Scrolled down 500px to view the web table
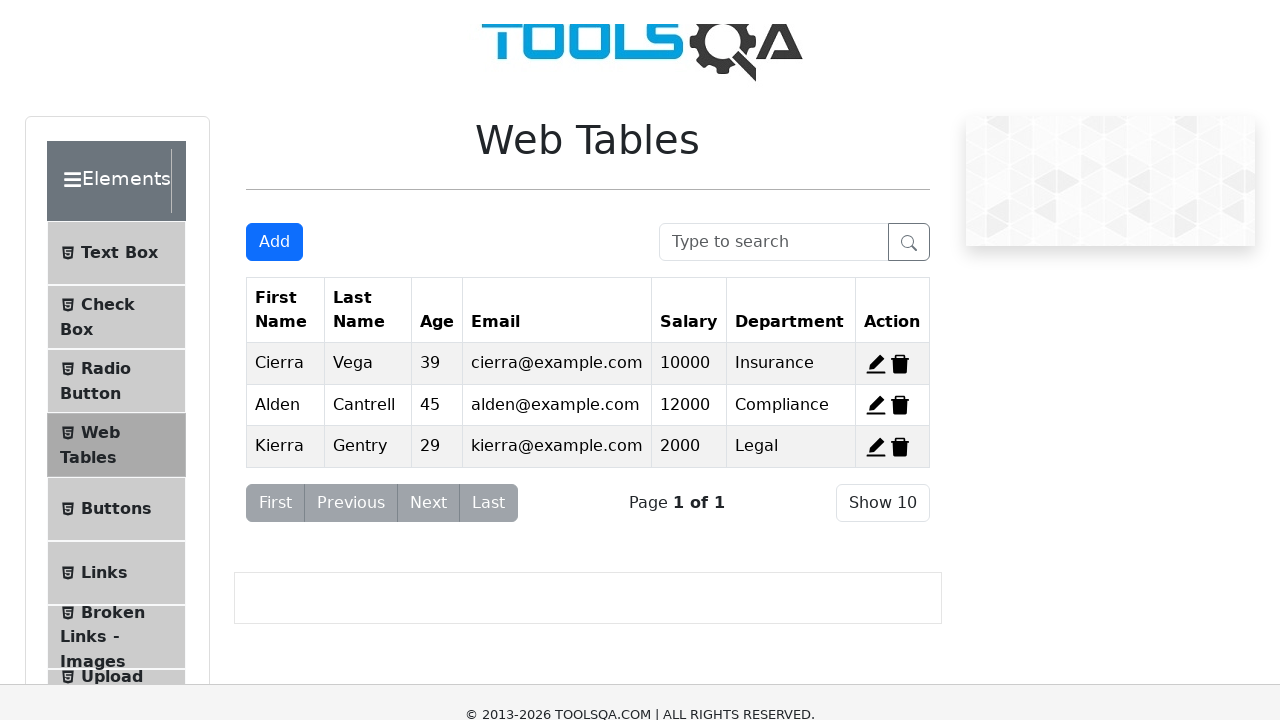

Clicked Add New Record button to open form at (274, 250) on #addNewRecordButton
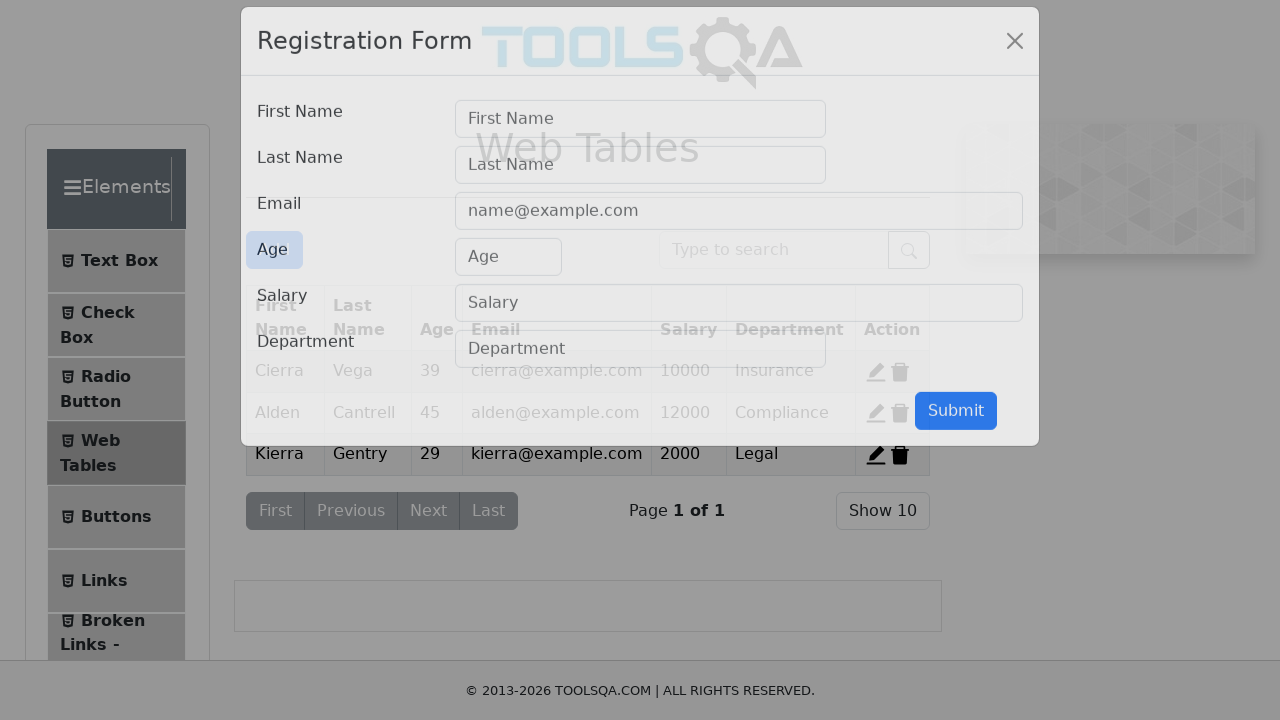

Filled first name field with 'John' on #firstName
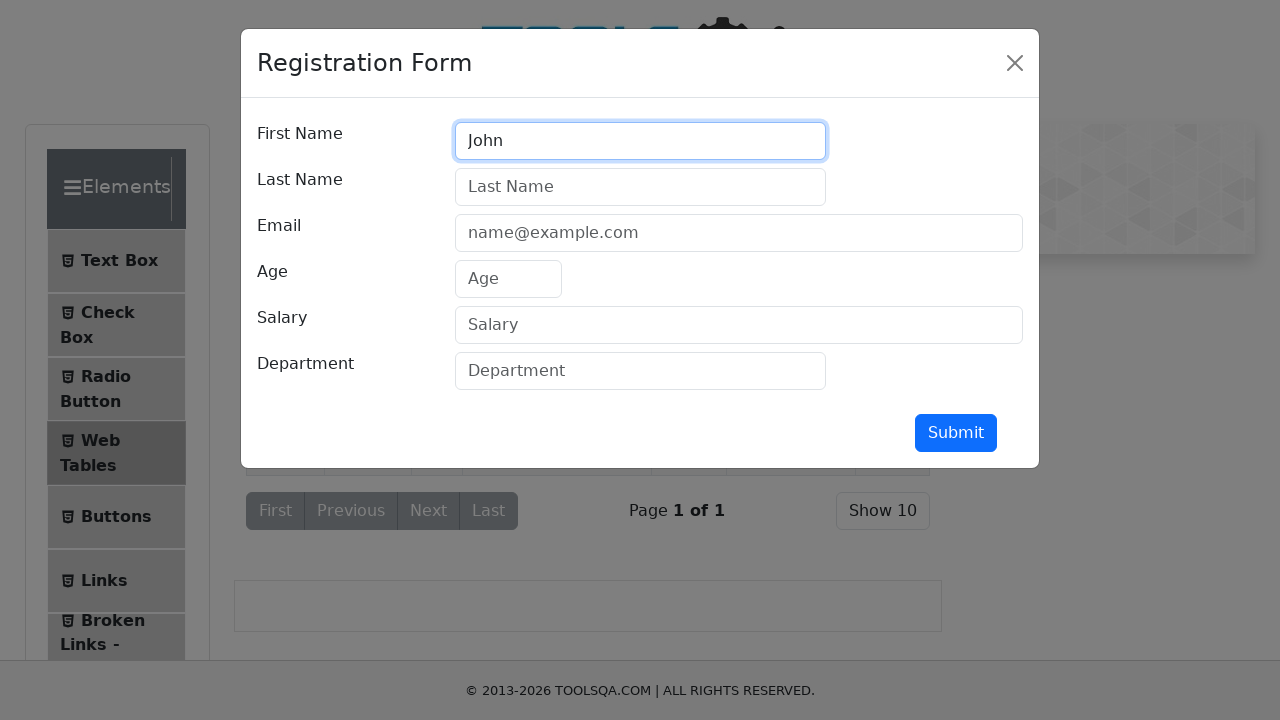

Filled last name field with 'Smith' on #lastName
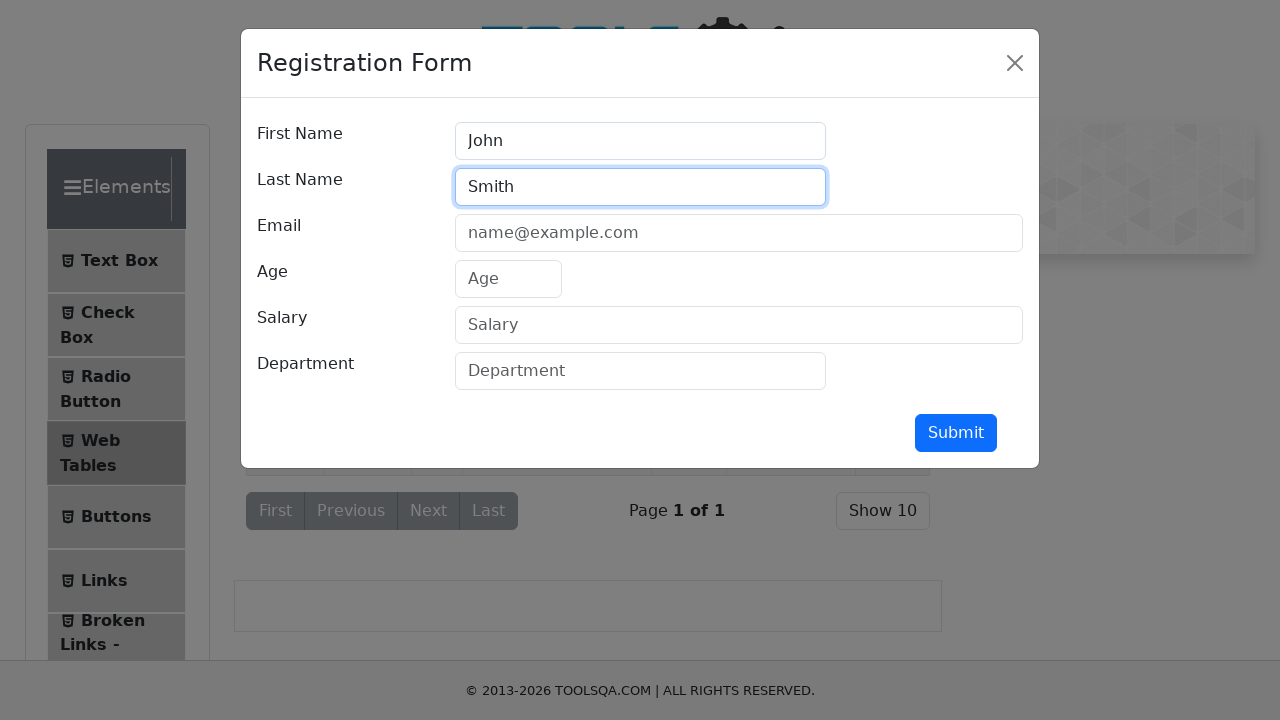

Filled email field with 'john.smith@gmail.com' on #userEmail
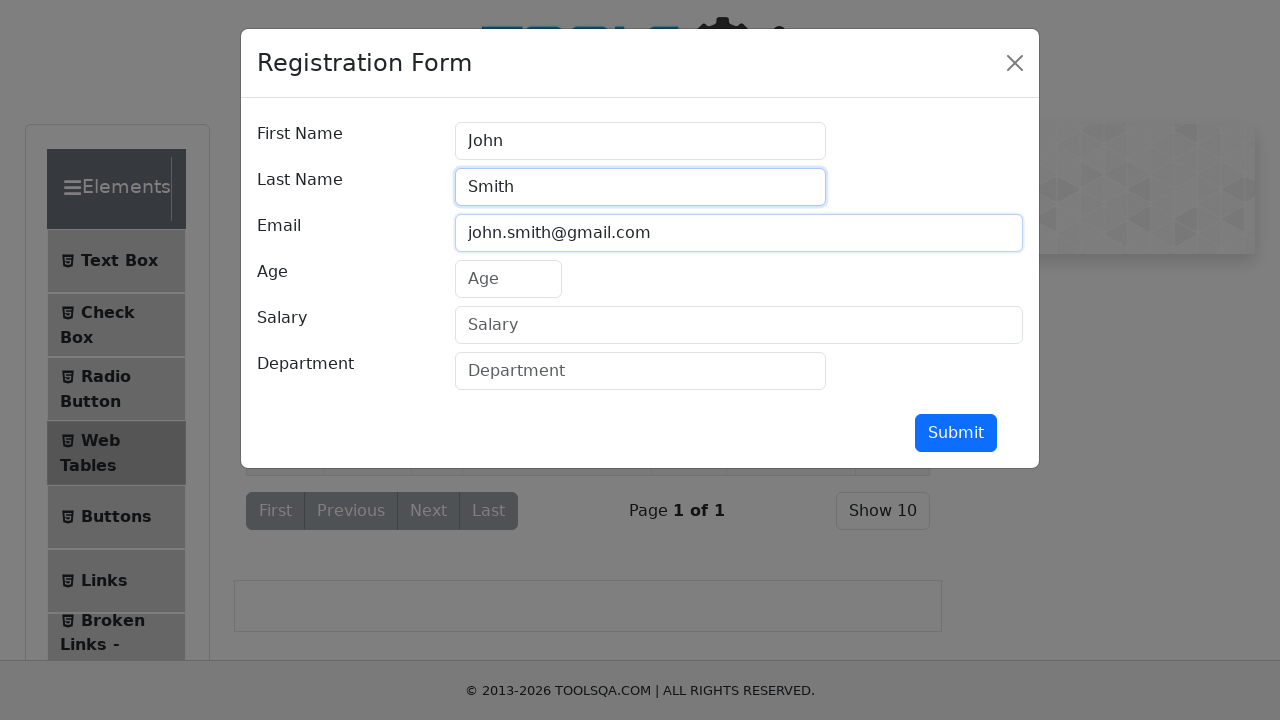

Filled age field with '34' on #age
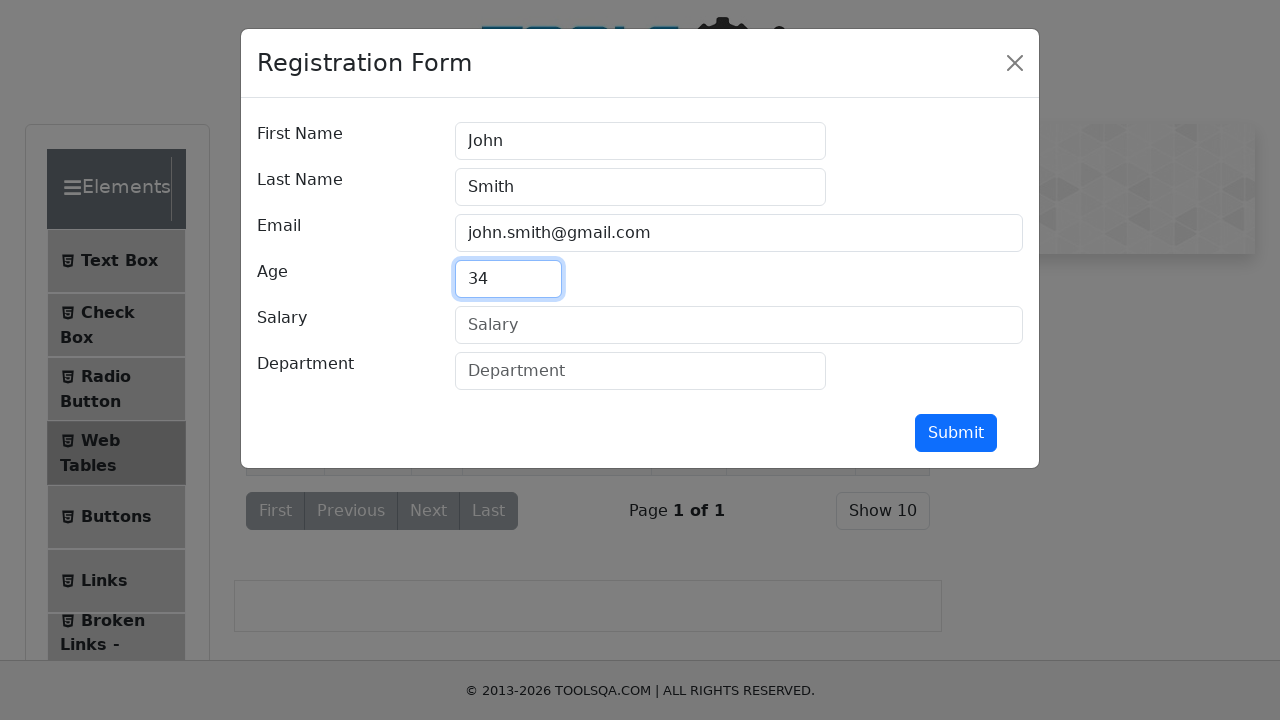

Filled salary field with '1200000' on #salary
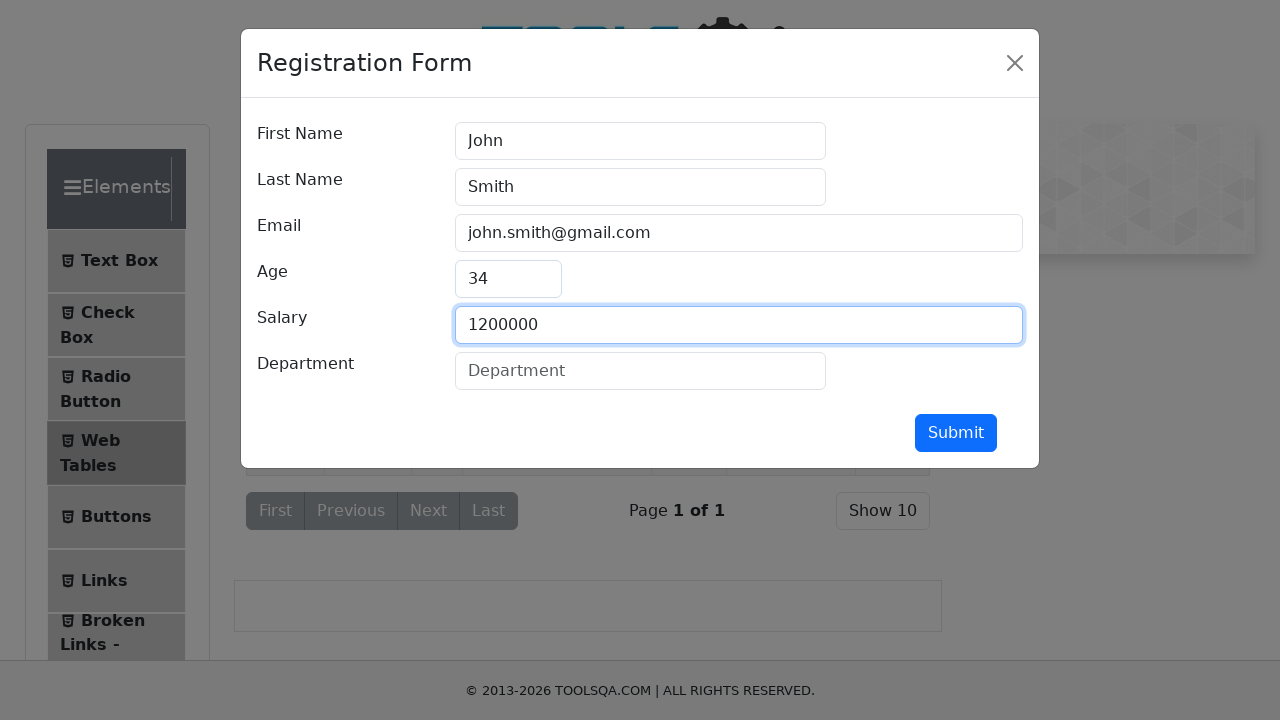

Filled department field with 'QA' on #department
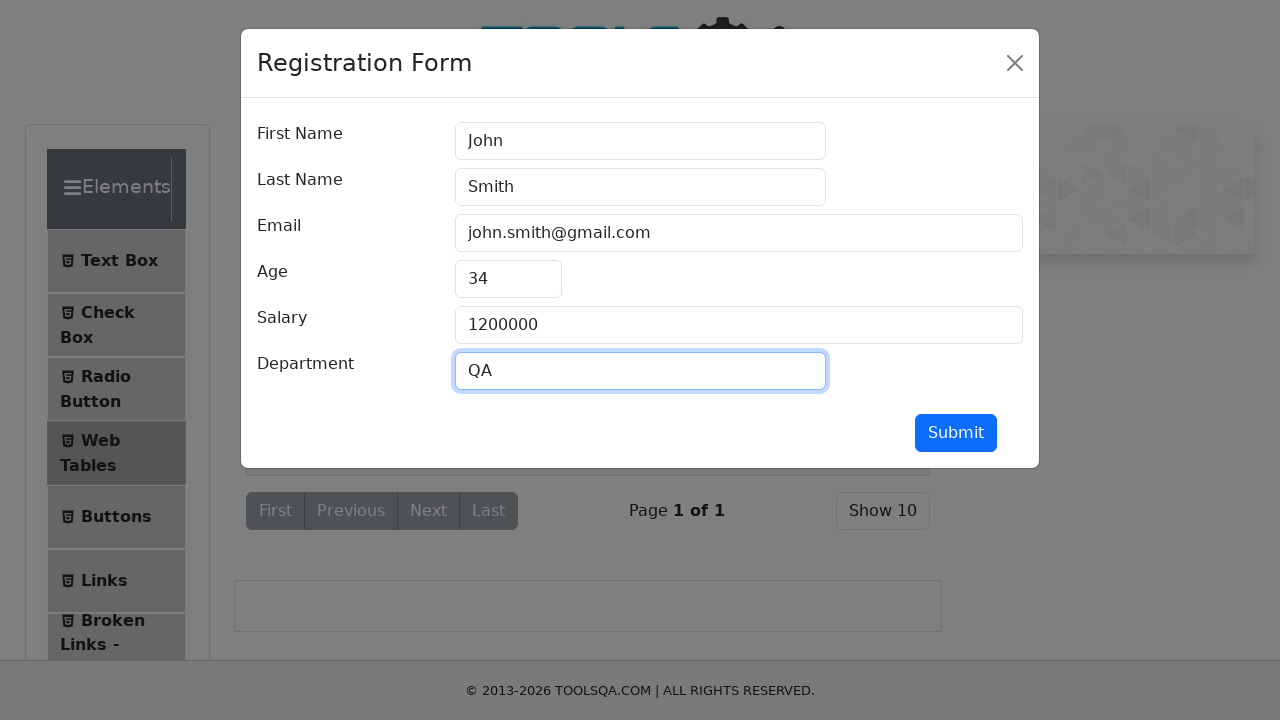

Clicked submit button to add new record for John Smith at (956, 433) on #submit
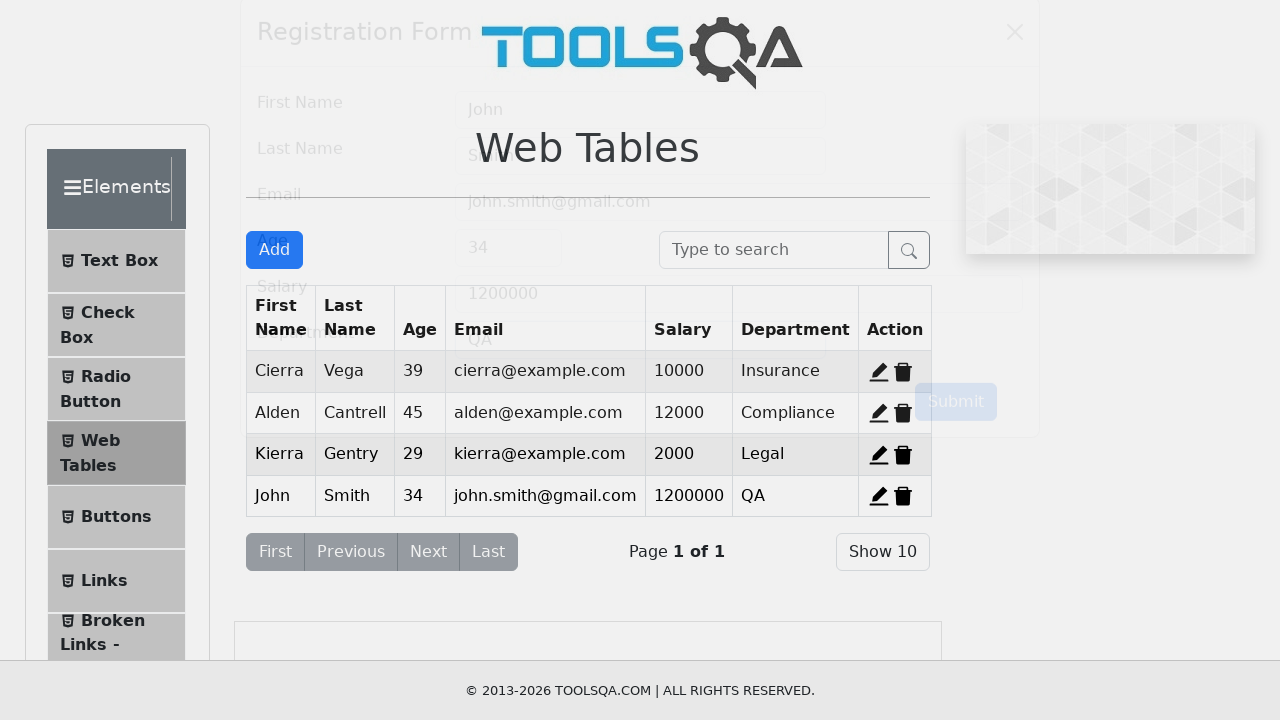

Clicked edit button for second record at (879, 413) on #edit-record-2 > svg
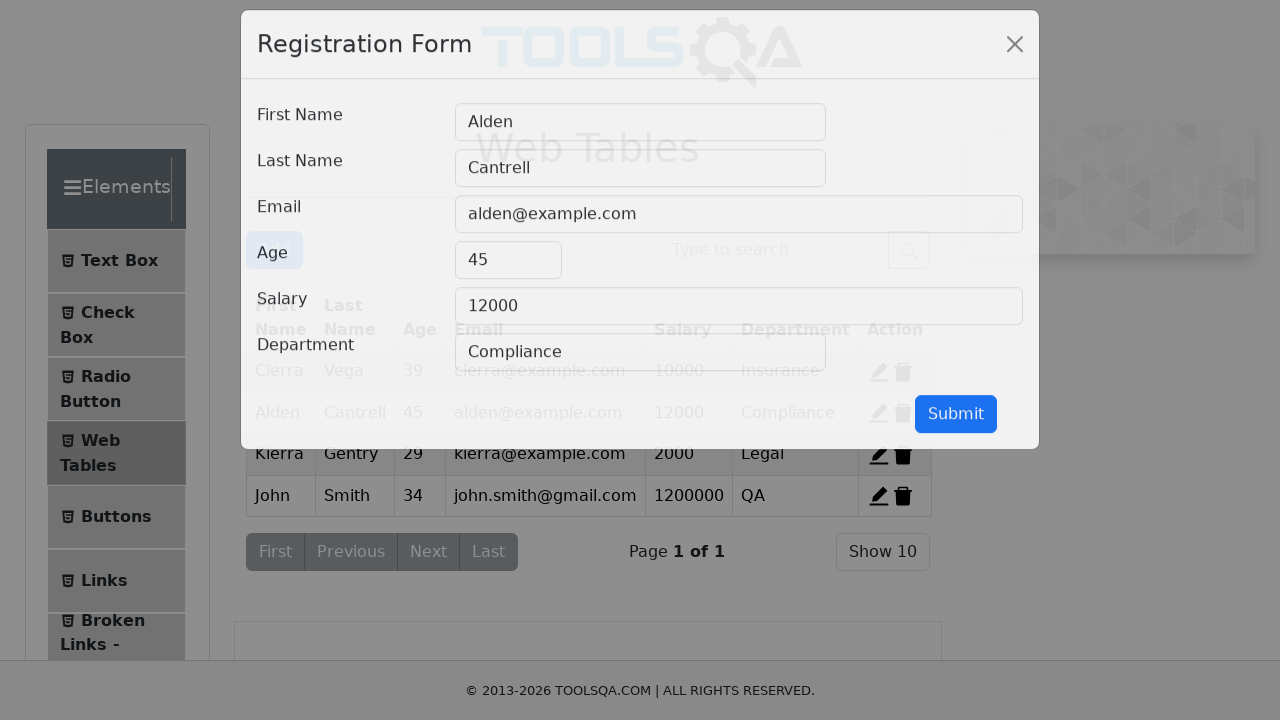

Updated first name to 'Aiden' in edit form on #firstName
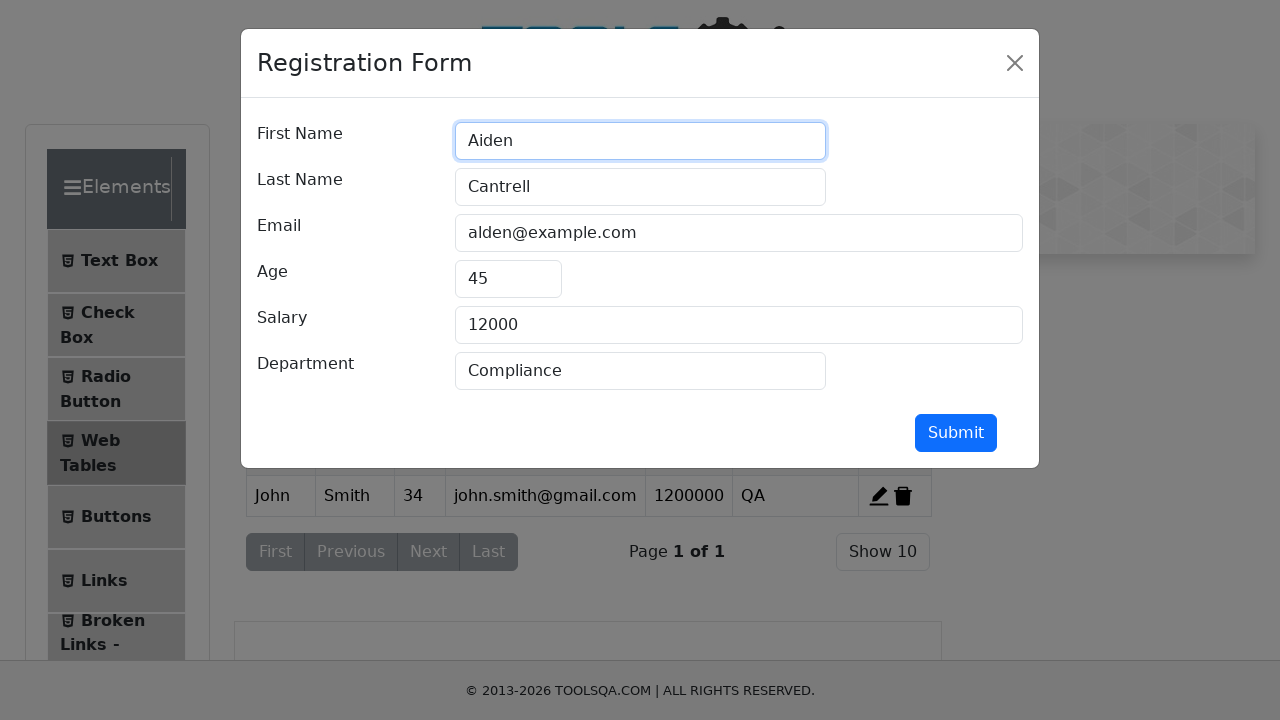

Updated last name to 'Smith' in edit form on #lastName
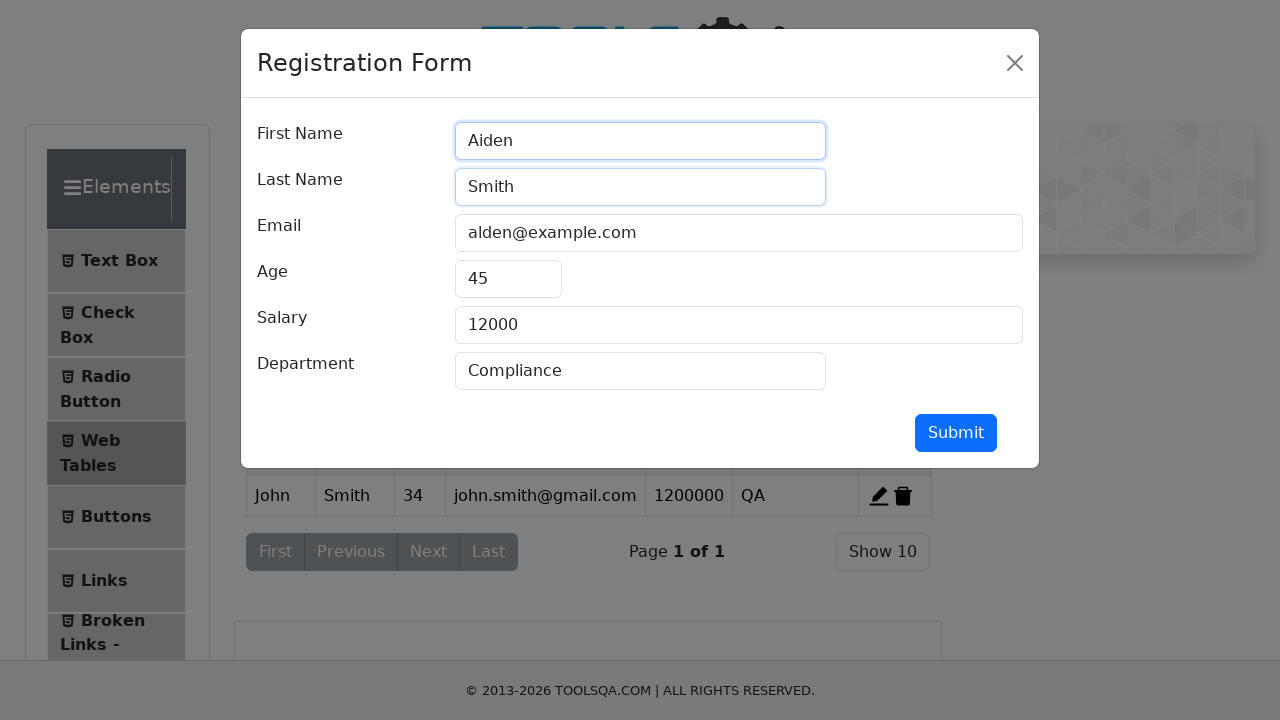

Clicked submit button to save edited record for Aiden Smith at (956, 433) on #submit
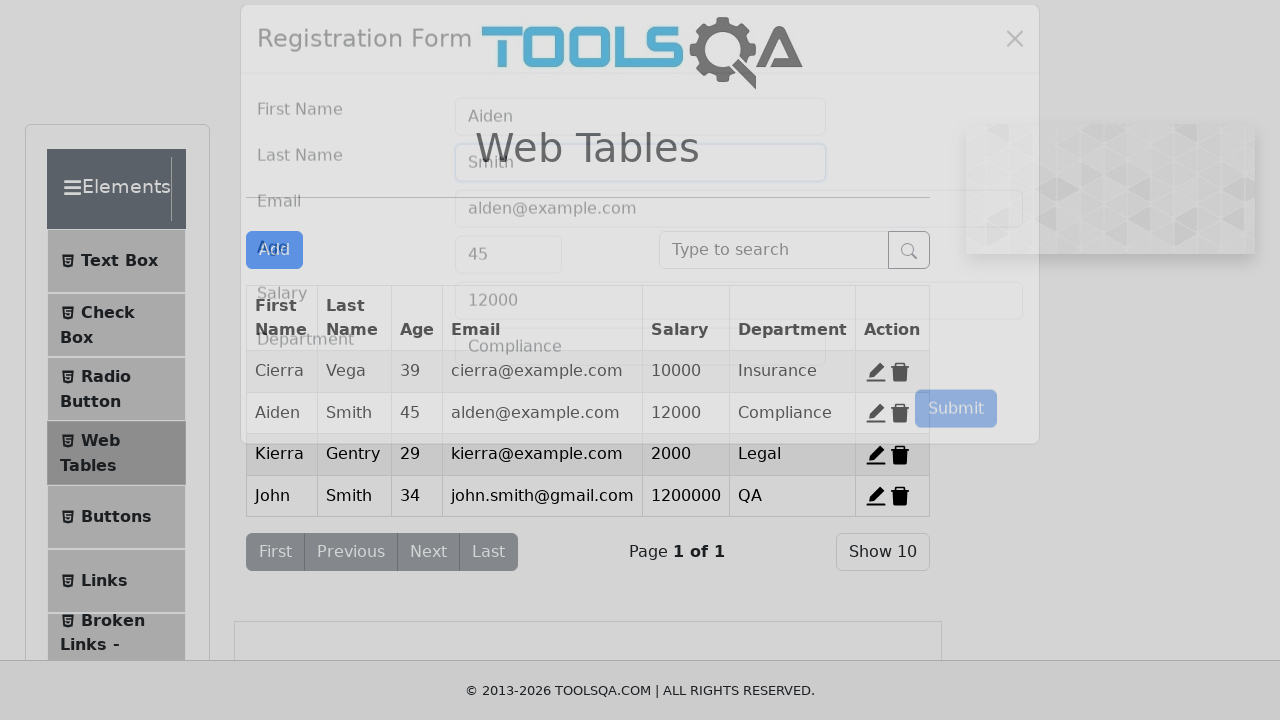

Clicked delete button for first record at (900, 372) on #delete-record-1 > svg
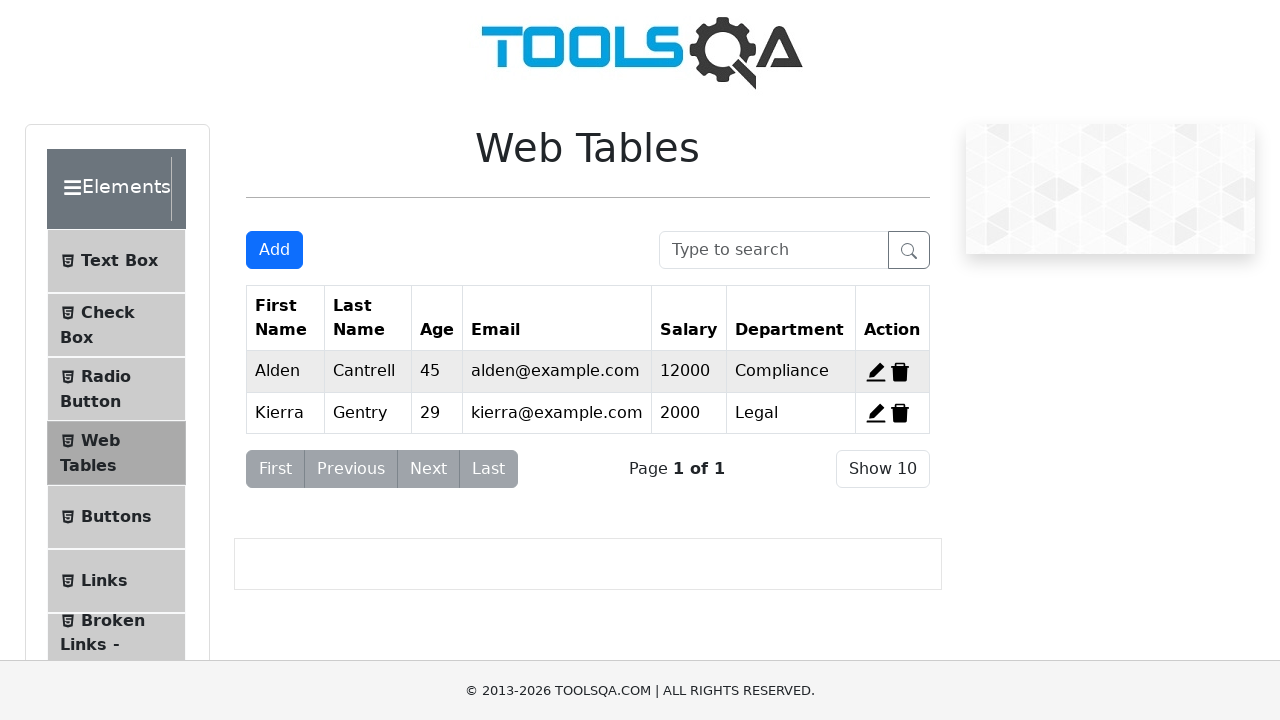

Entered 'Vega' in search box to find records on #searchBox
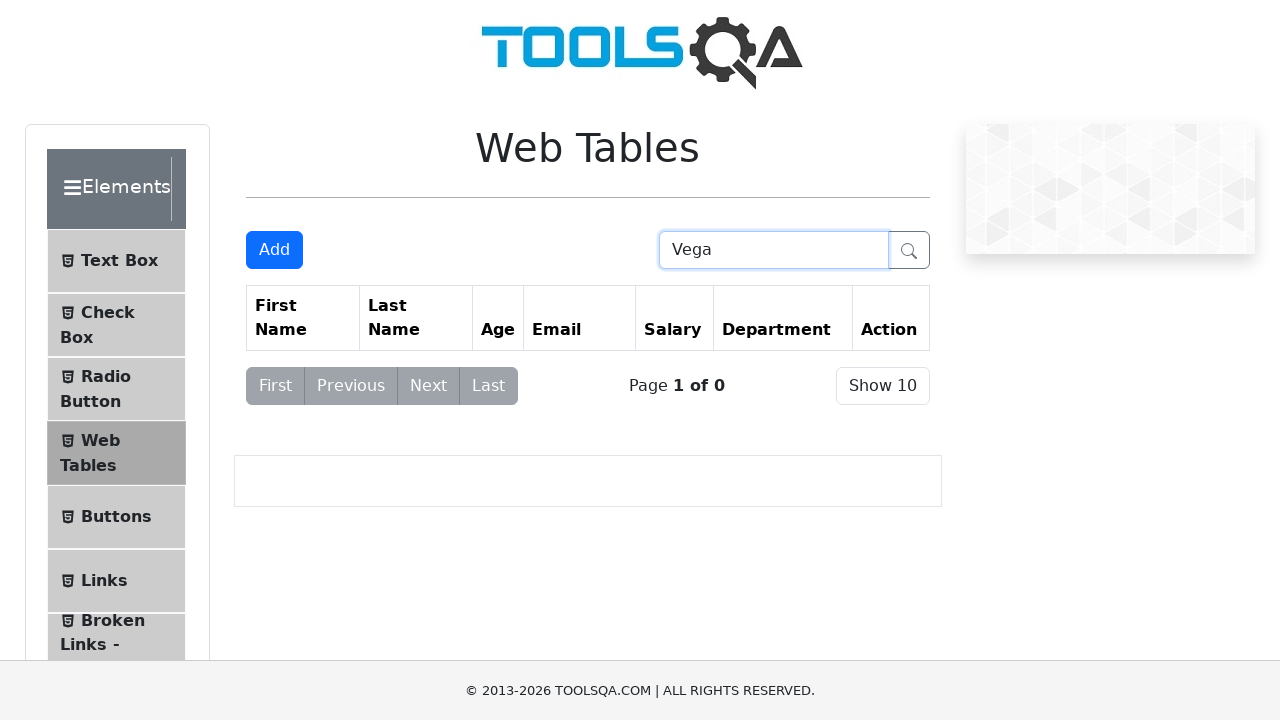

Waited for search results to update
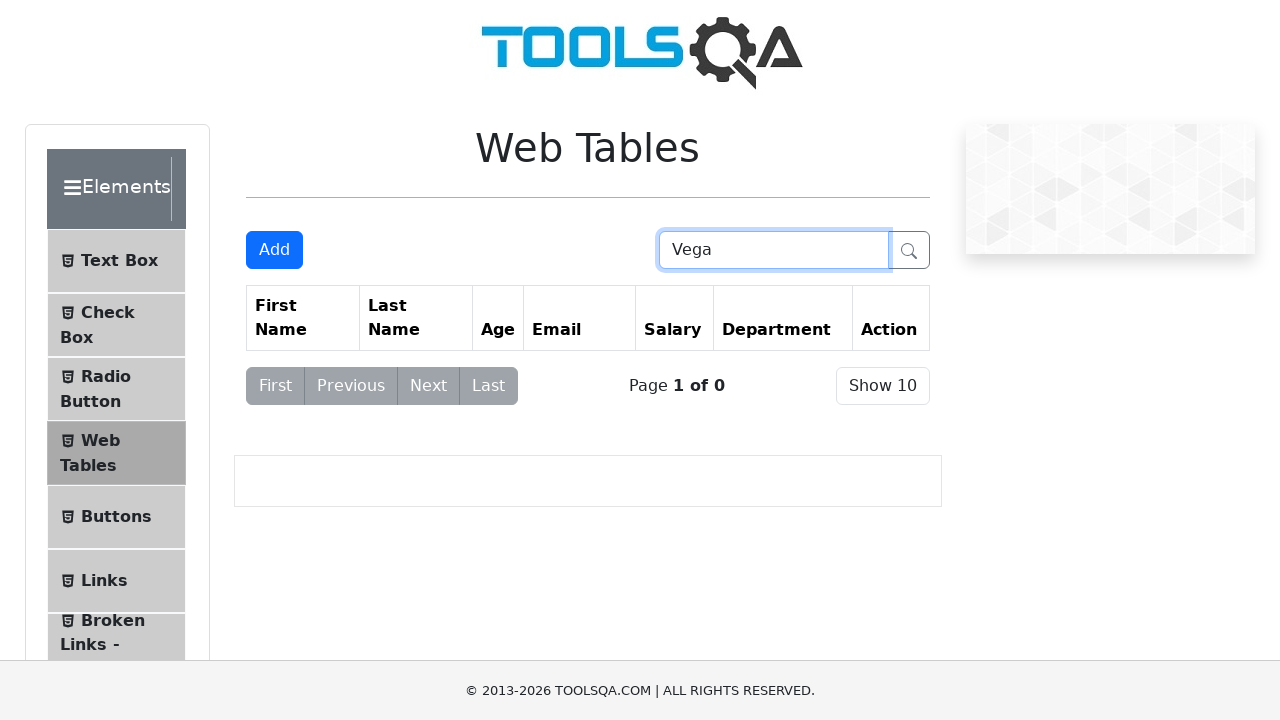

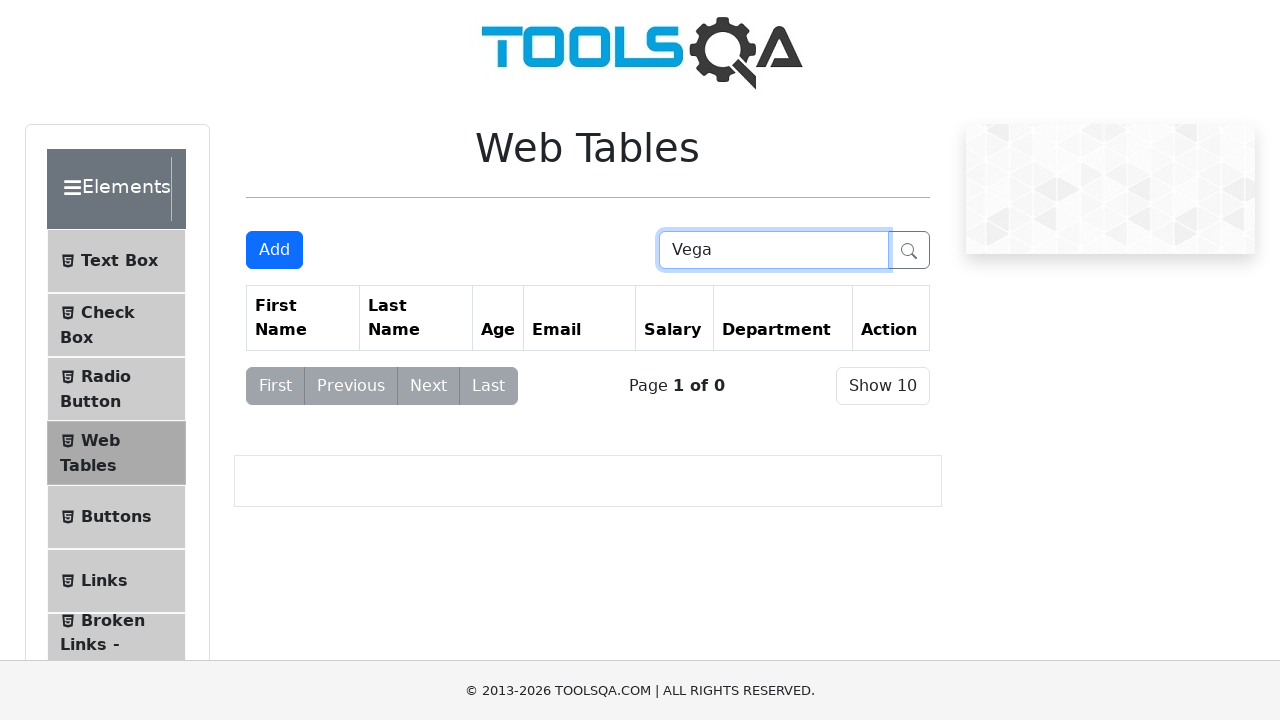